Navigates to Selenium WebDriver documentation page and clicks on the "Getting started" link to access that section

Starting URL: https://www.selenium.dev/documentation/webdriver/

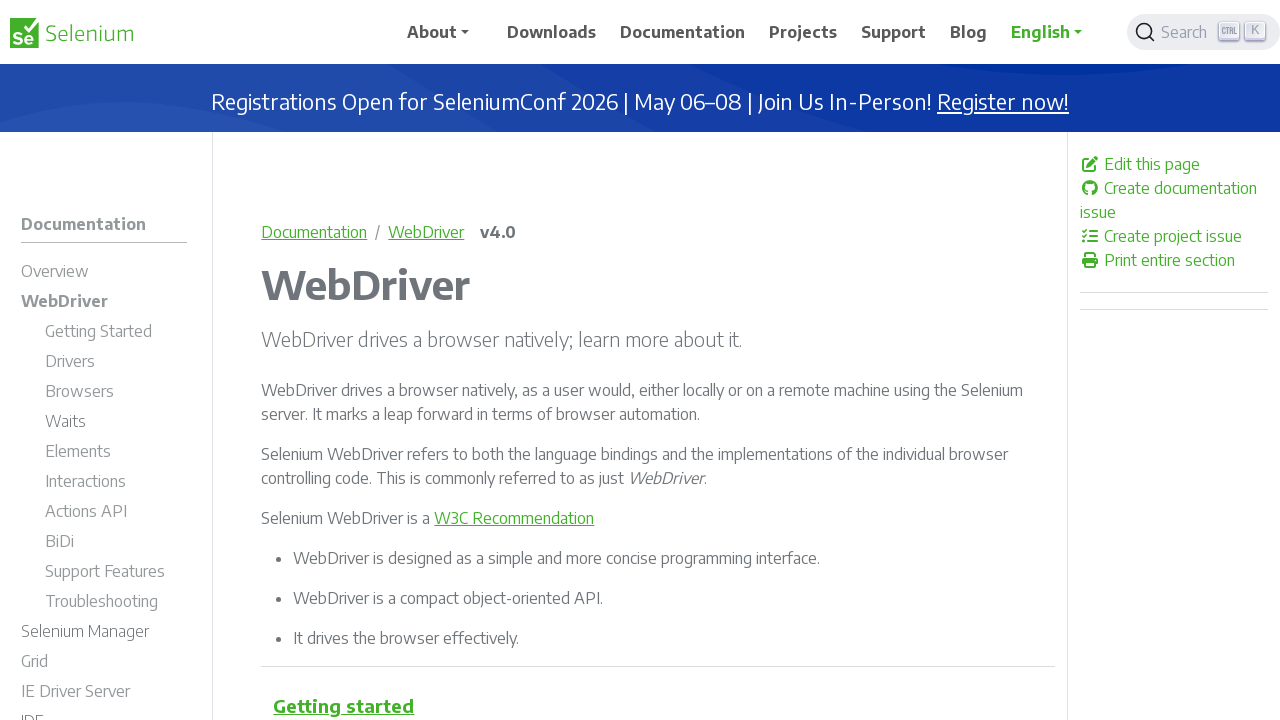

Navigated to Selenium WebDriver documentation page
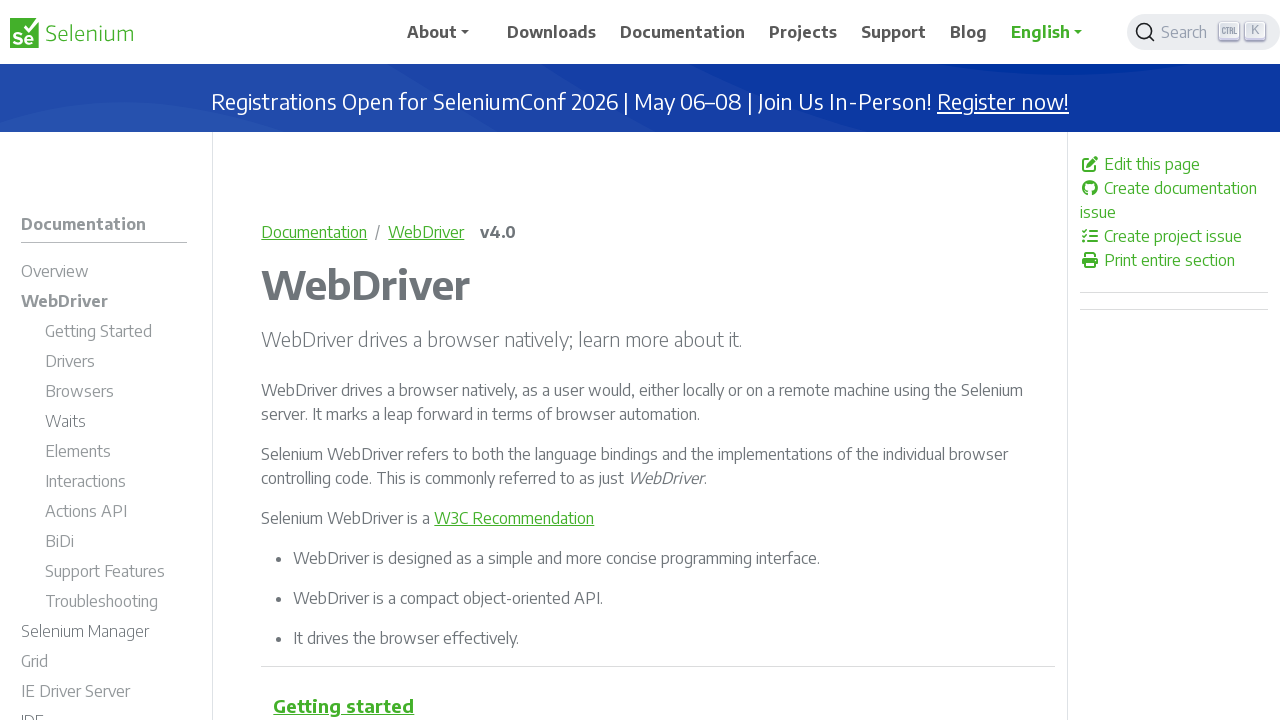

Clicked on 'Getting started' link at (98, 331) on text=Getting started
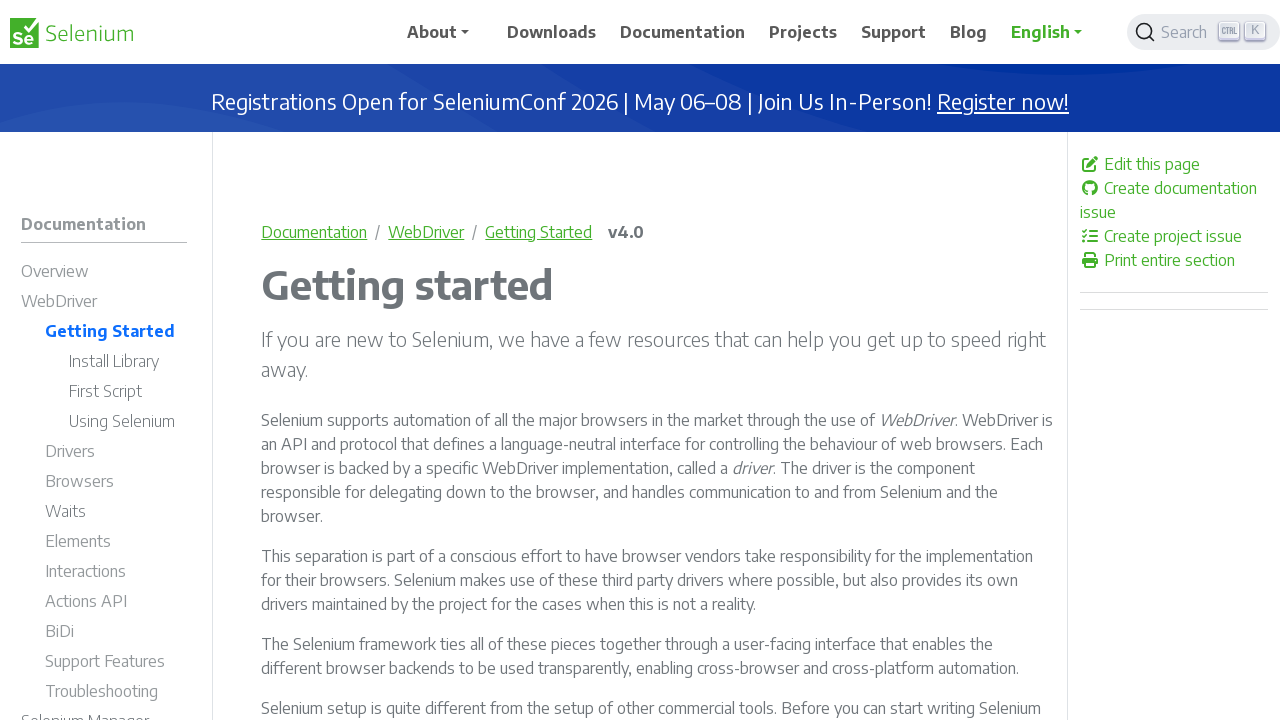

Getting started section loaded successfully
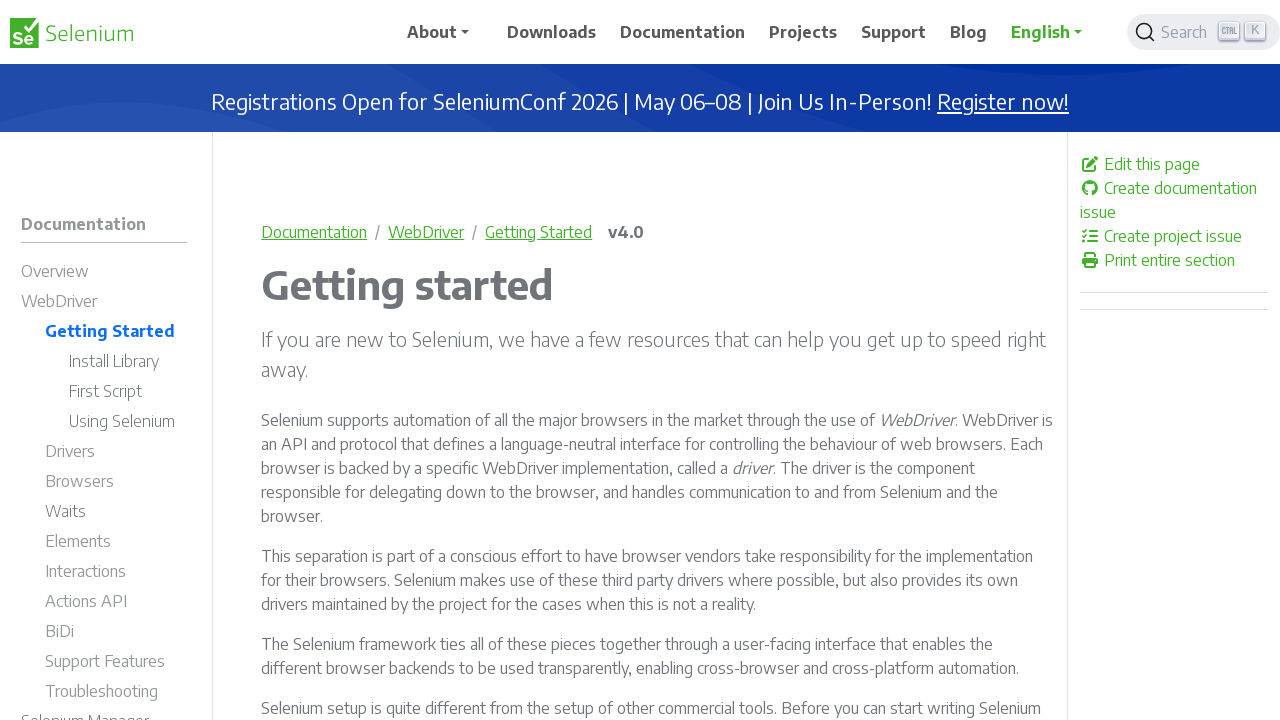

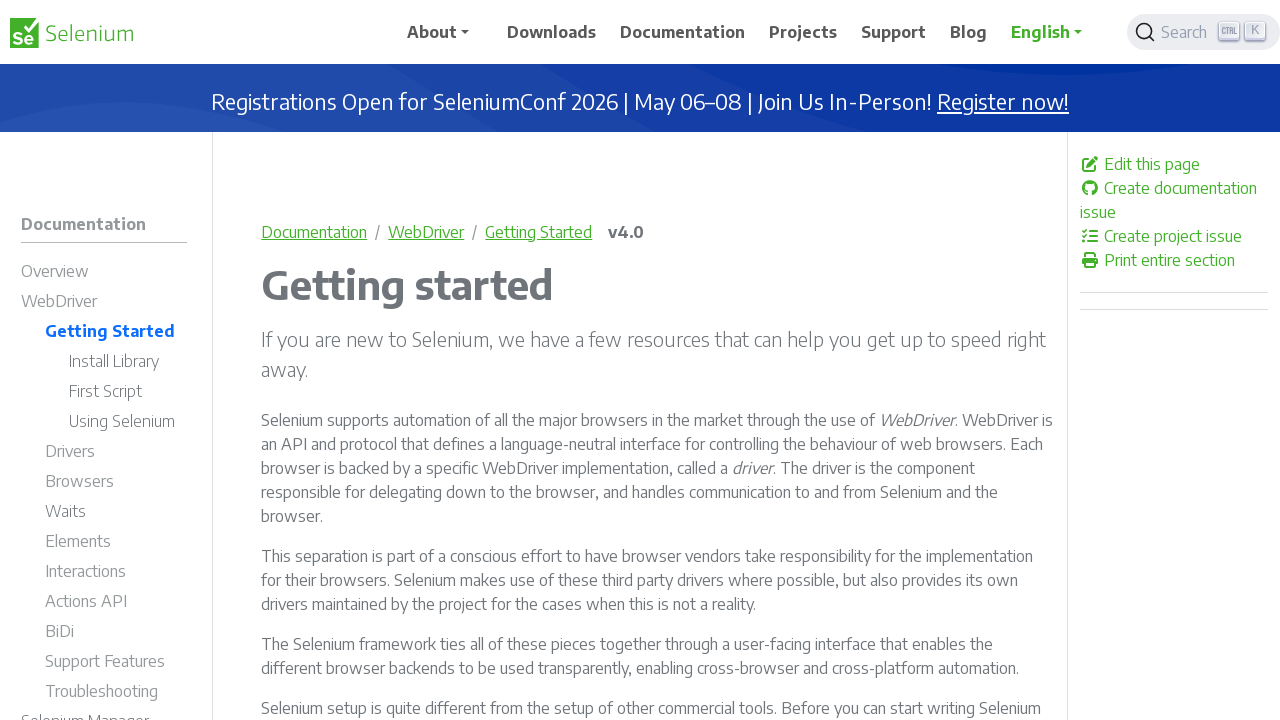